Tests a license plate generator by filling in color values in three textbox fields to customize the plate appearance

Starting URL: https://mohan-chinnappan-n5.github.io/common/license-plate/index.html

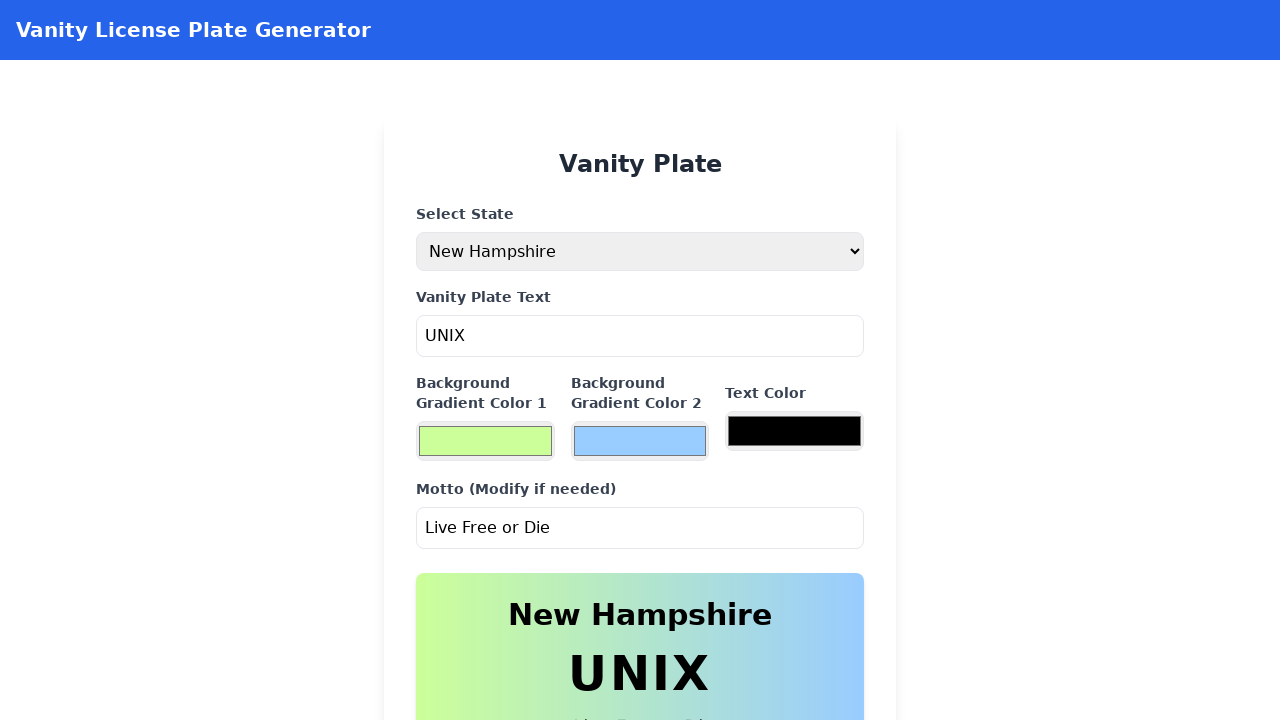

Clicked the first color textbox (background color) at (485, 441) on internal:role=textbox >> nth=1
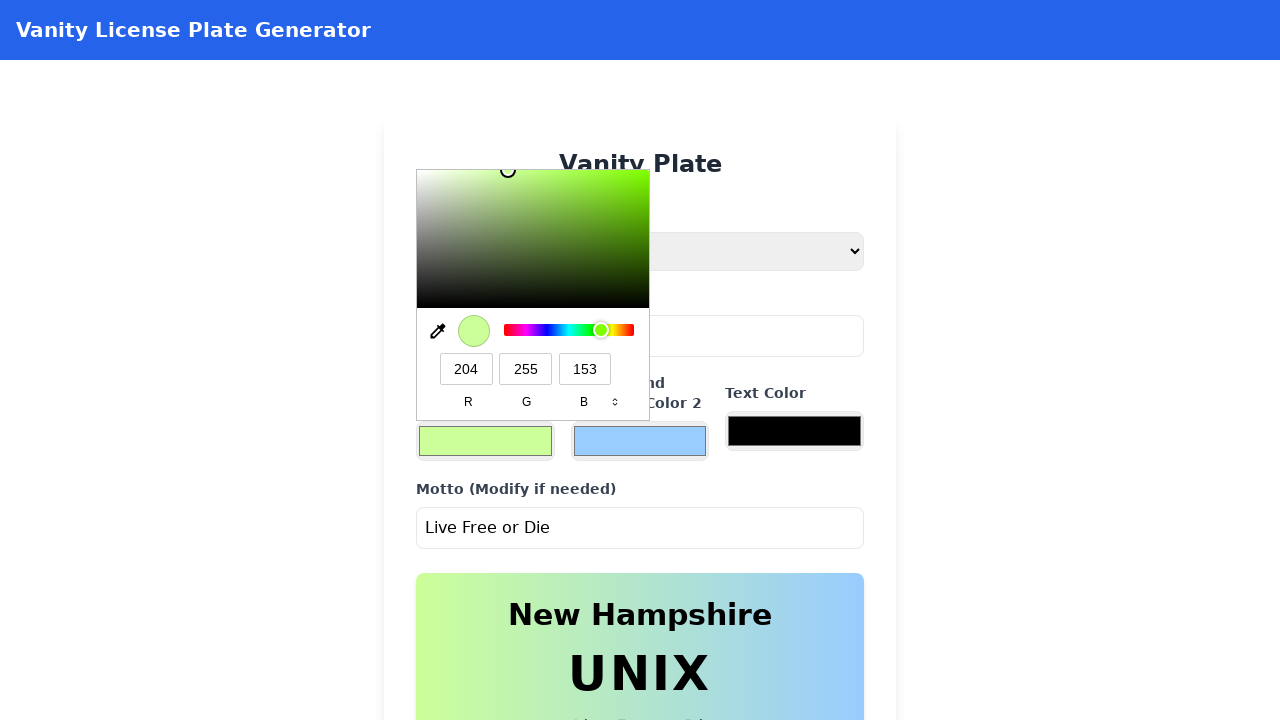

Filled background color textbox with #78a749 (green) on internal:role=textbox >> nth=1
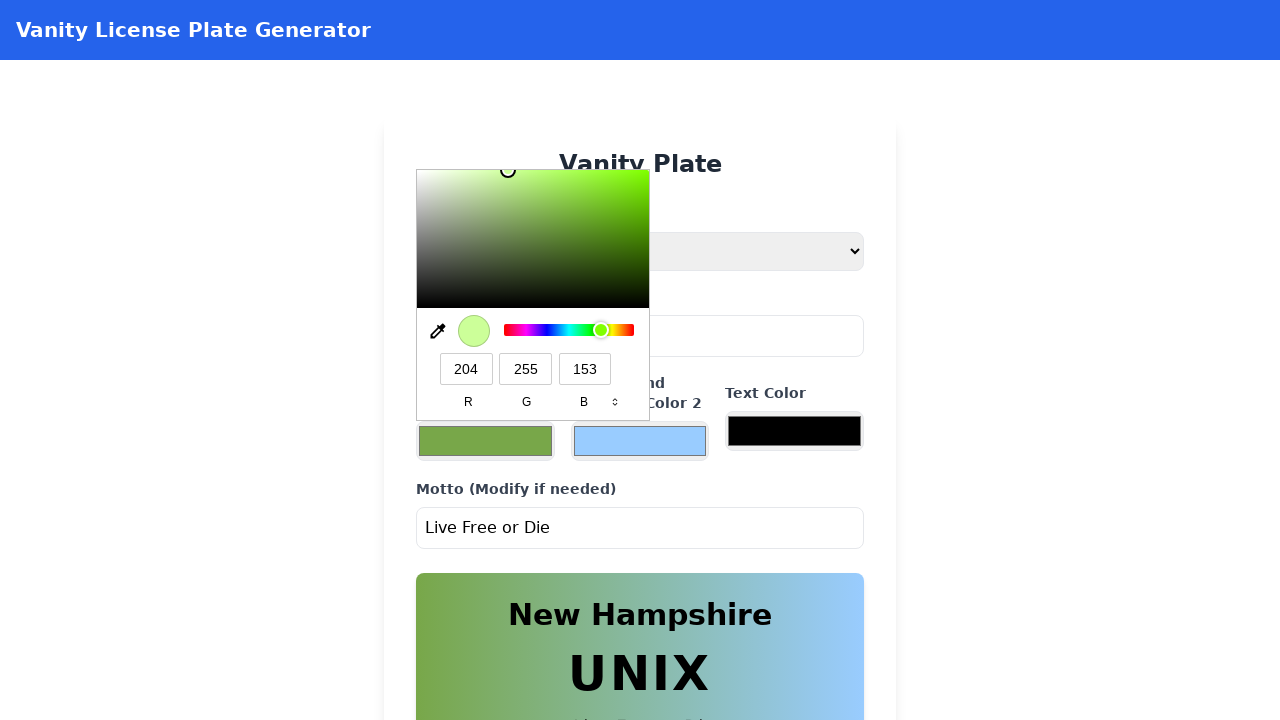

Clicked the second color textbox (text color) at (640, 441) on internal:role=textbox >> nth=2
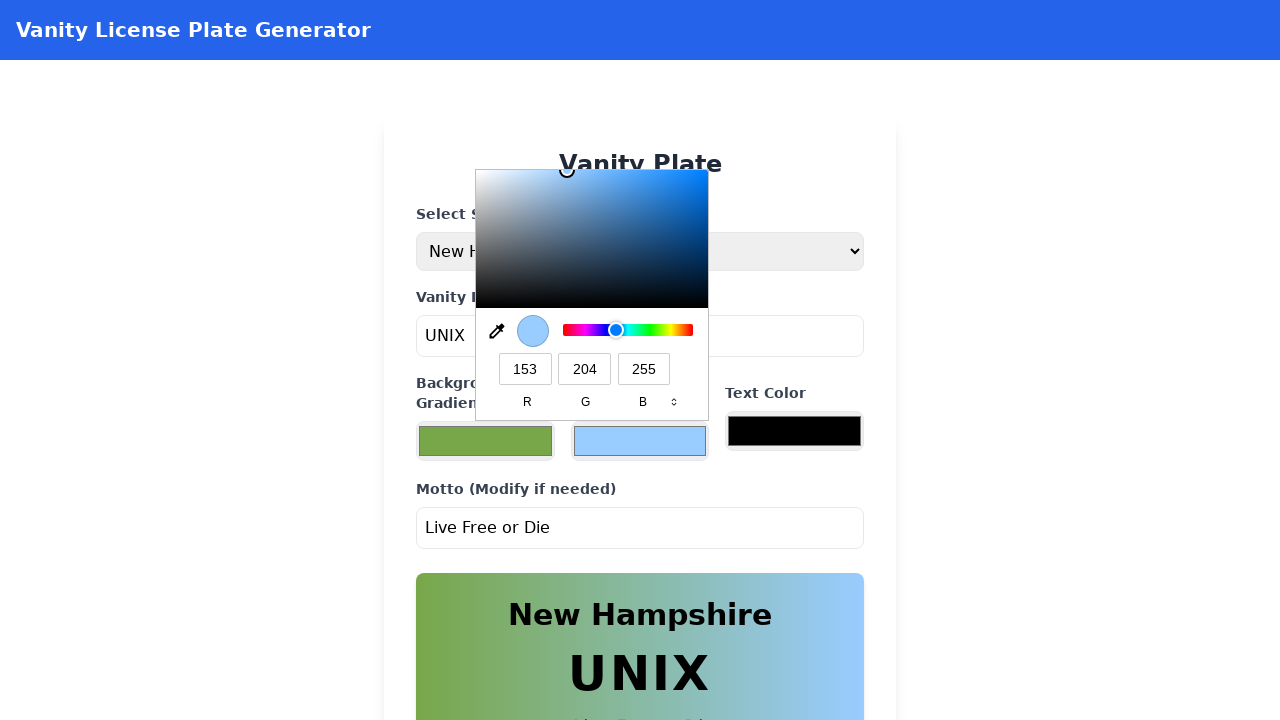

Filled text color textbox with #0466c8 (blue) on internal:role=textbox >> nth=2
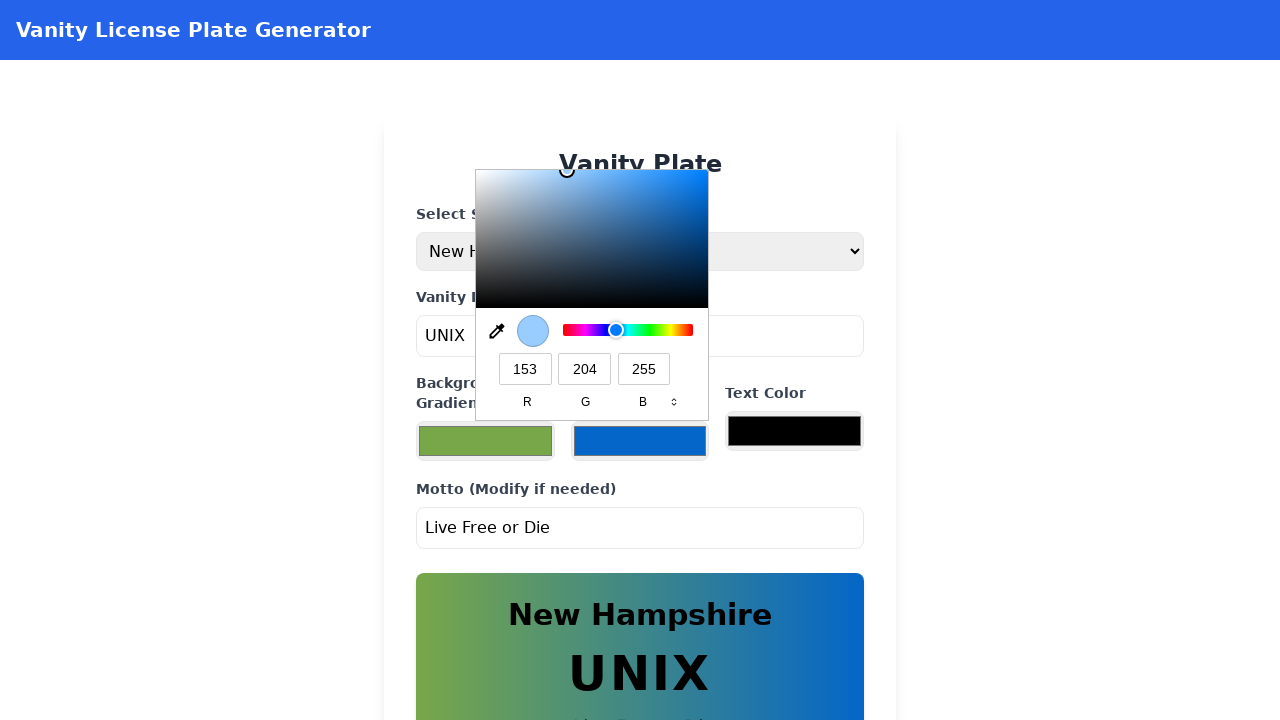

Clicked the third color textbox (border color) at (795, 431) on internal:role=textbox >> nth=3
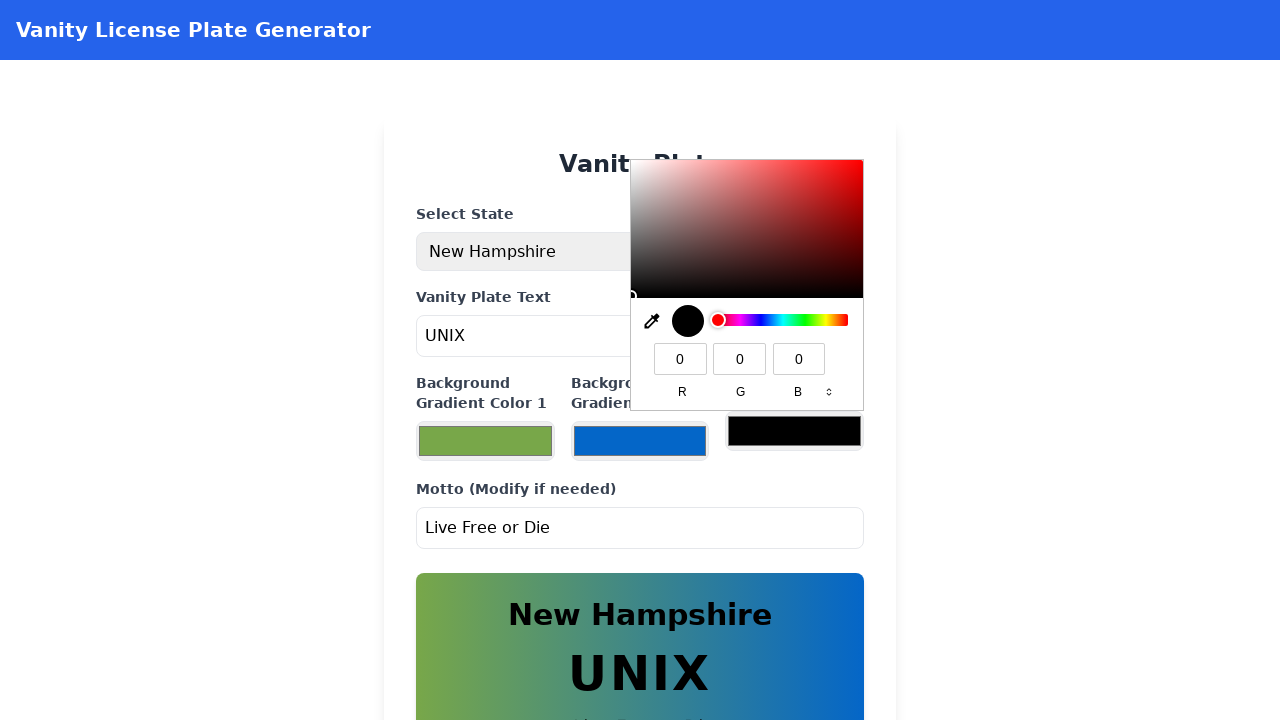

Filled border color textbox with #edb7b7 (pink) on internal:role=textbox >> nth=3
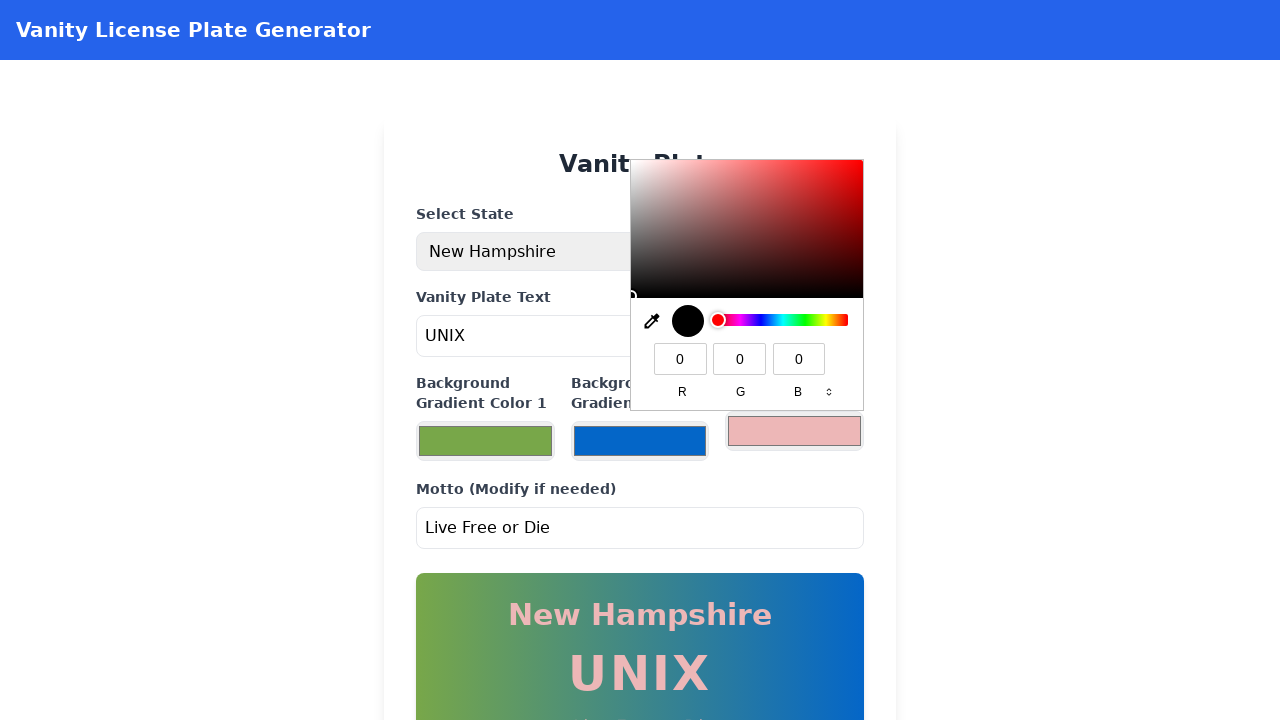

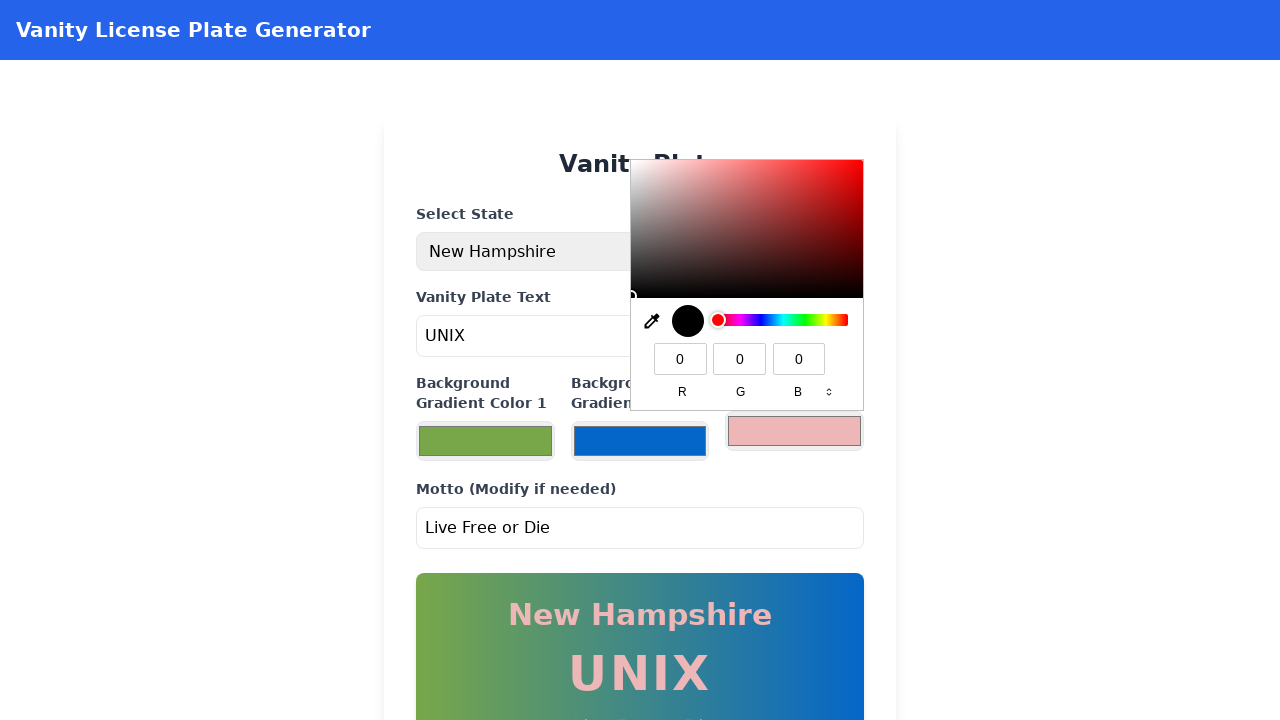